Tests a reservation form by clearing and filling the headcount field with "2", entering the guest name "田中", and clicking the next button to proceed.

Starting URL: http://example.selenium.jp/reserveApp/

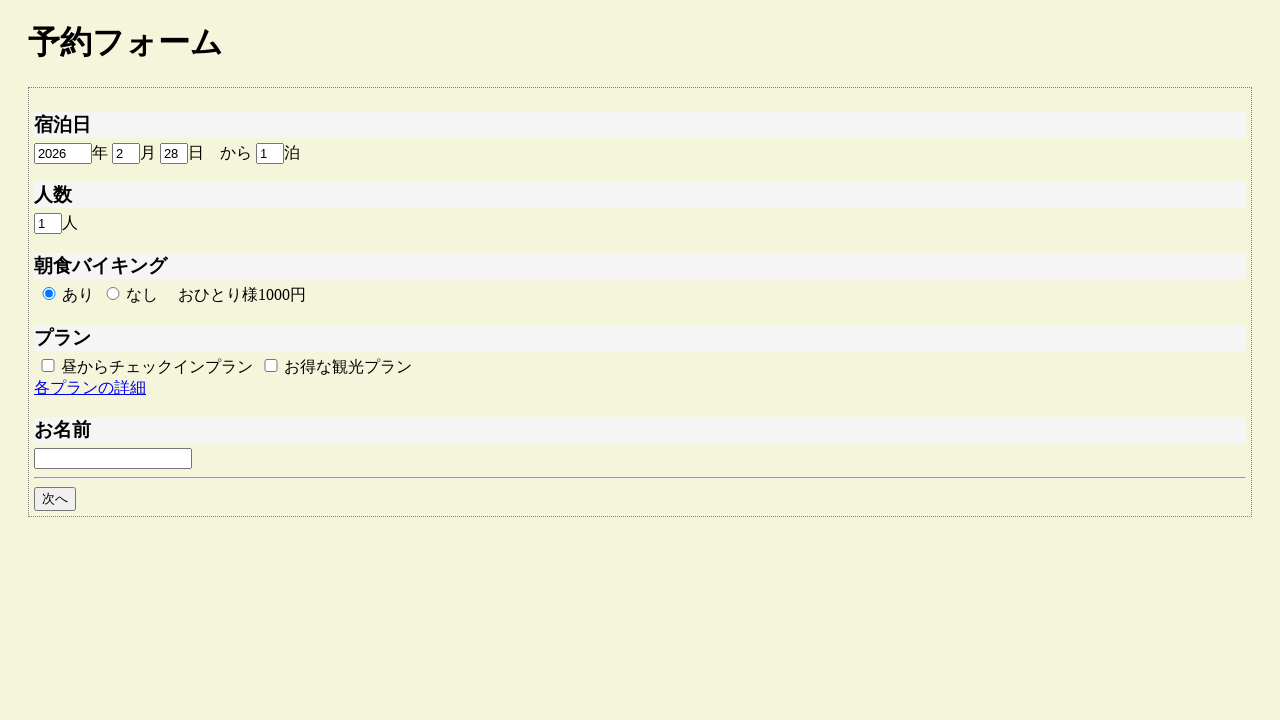

Cleared and filled headcount field with '2' on #headcount
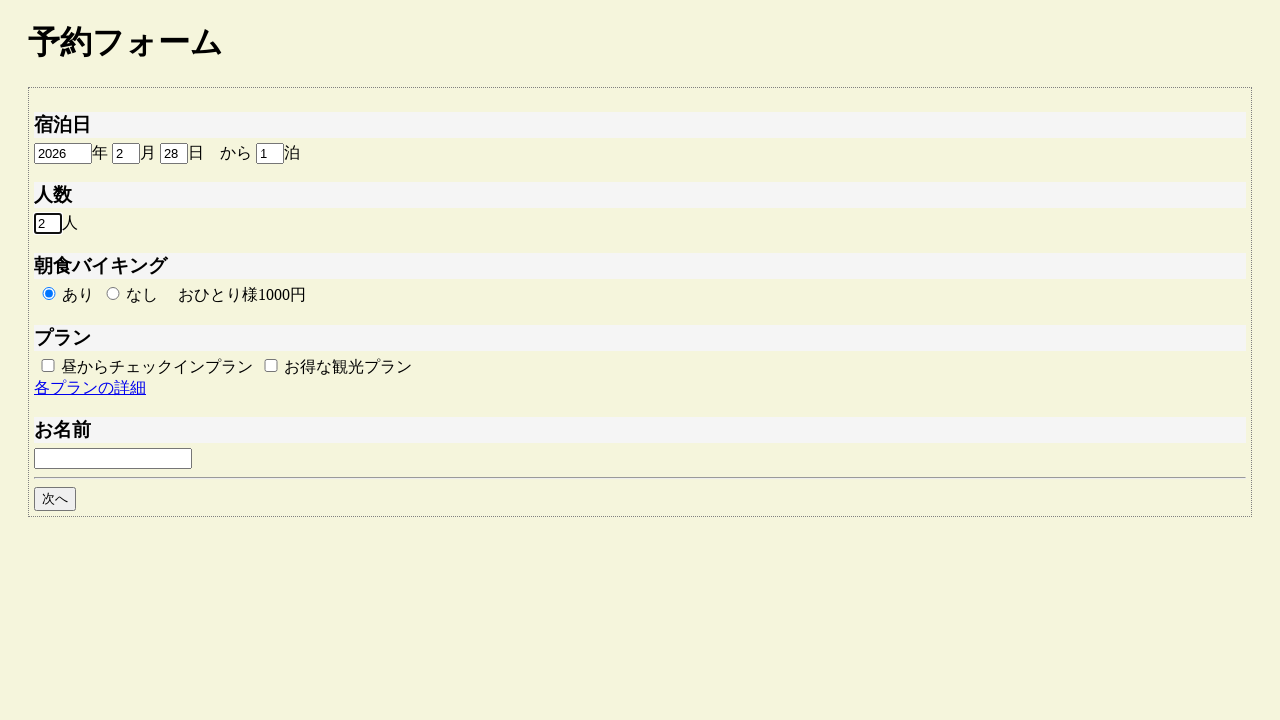

Filled guest name field with '田中' on #guestname
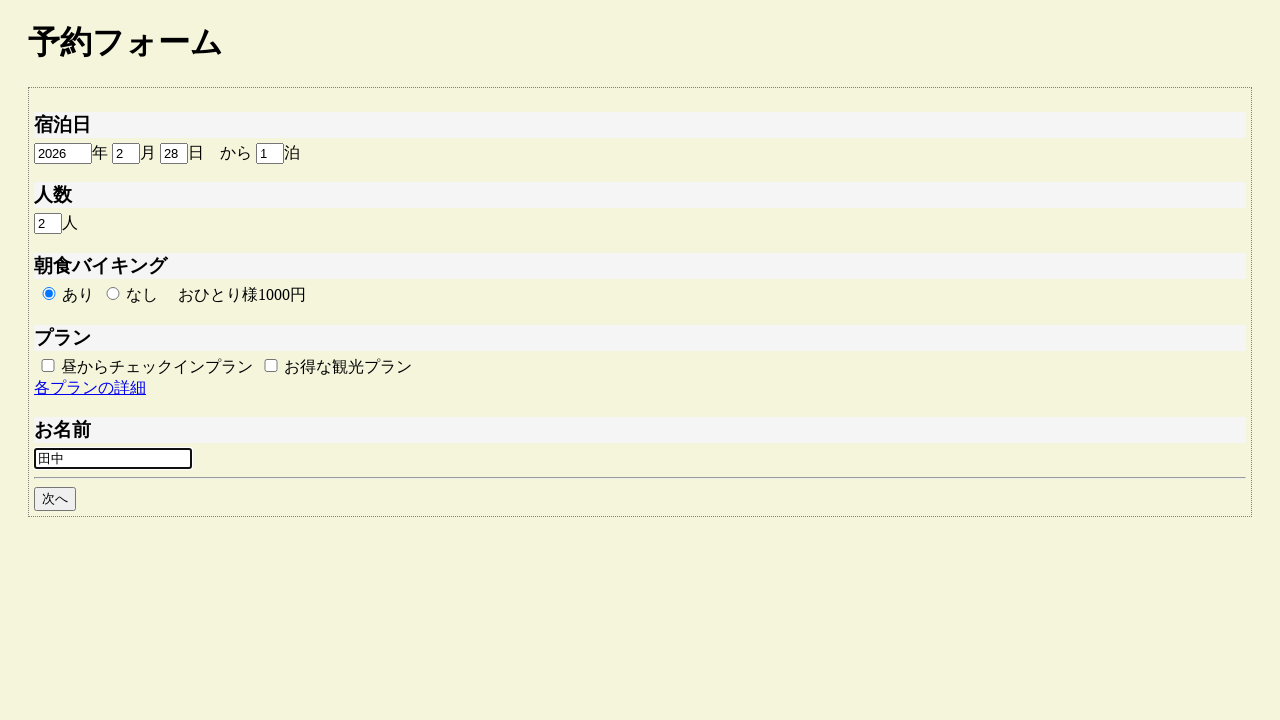

Clicked the Next button to proceed at (55, 499) on #goto_next
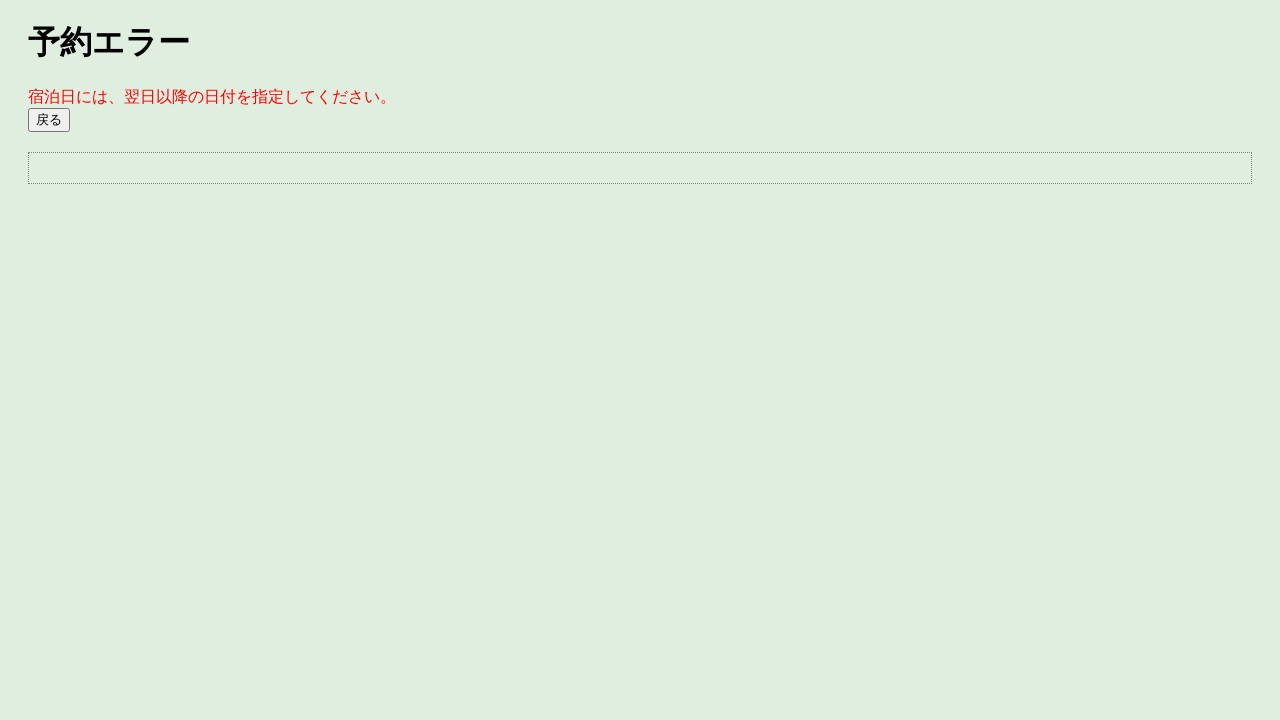

Waited for page navigation to complete
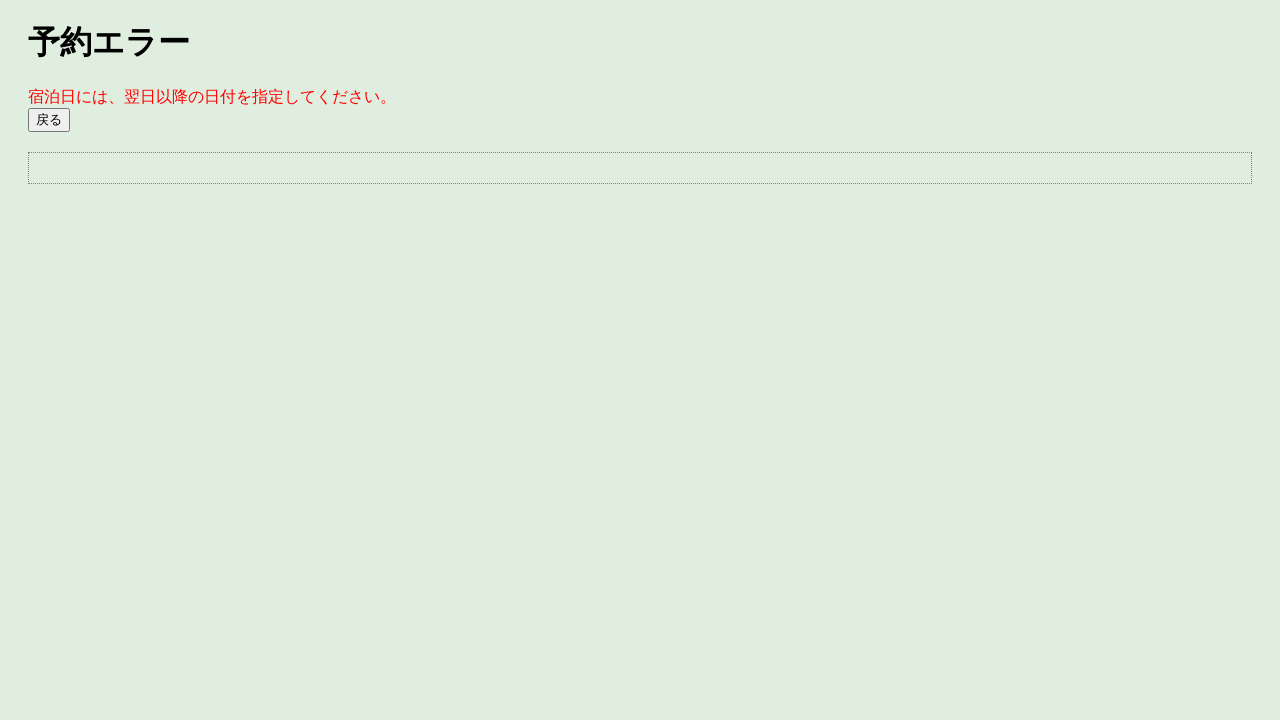

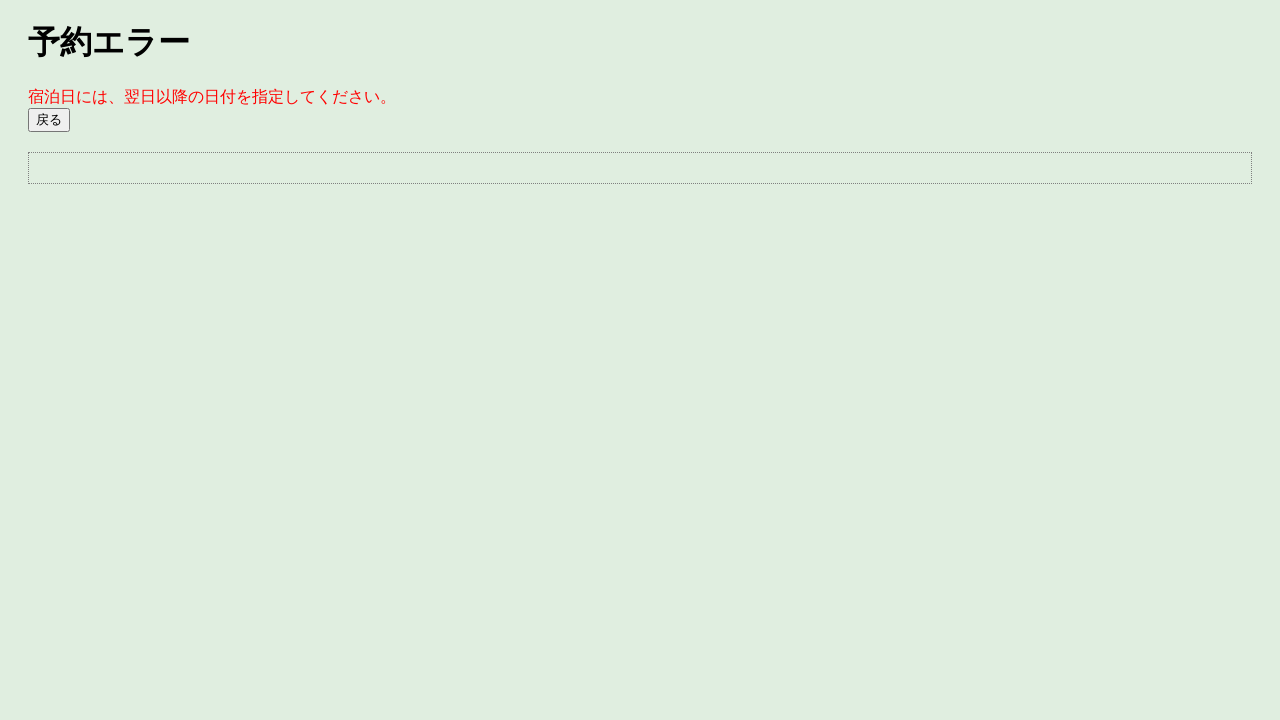